Tests JavaScript execution capabilities including alert handling, element highlighting, and scrolling on W3Schools demo pages

Starting URL: https://www.w3schools.com/jsref/tryit.asp?filename=tryjsref_alert

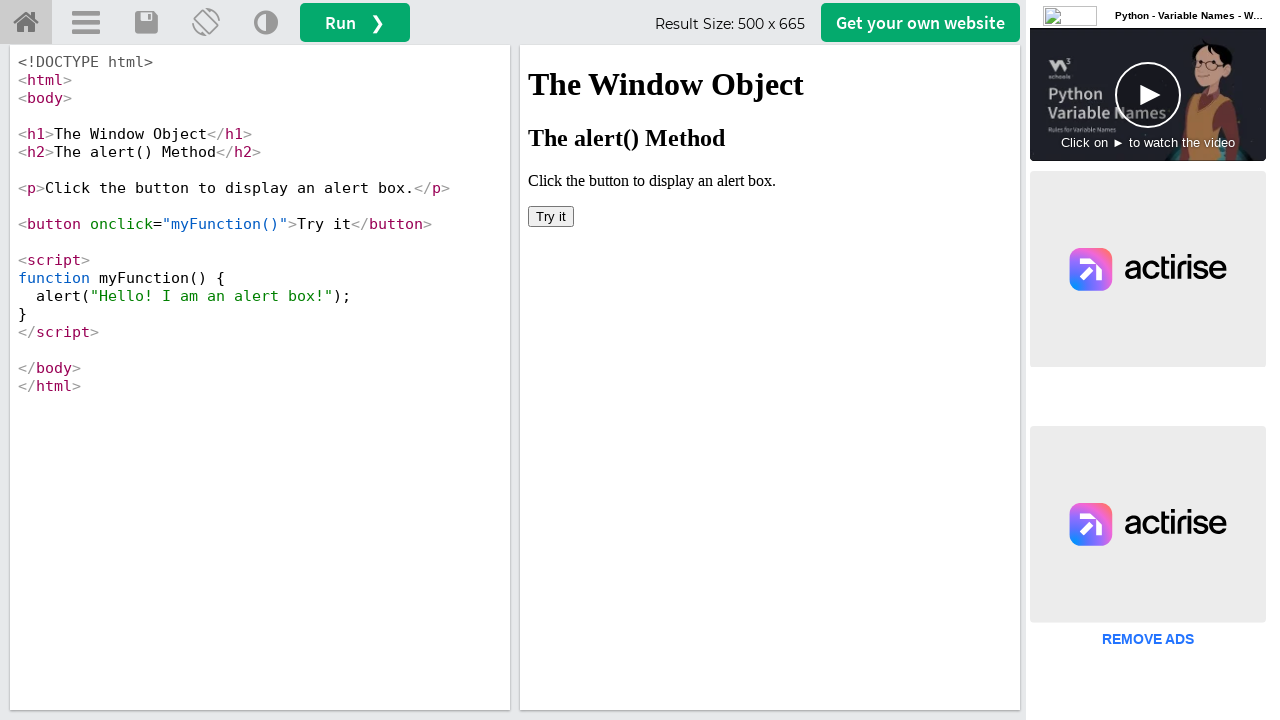

Retrieved page title using JavaScript: W3Schools Tryit Editor
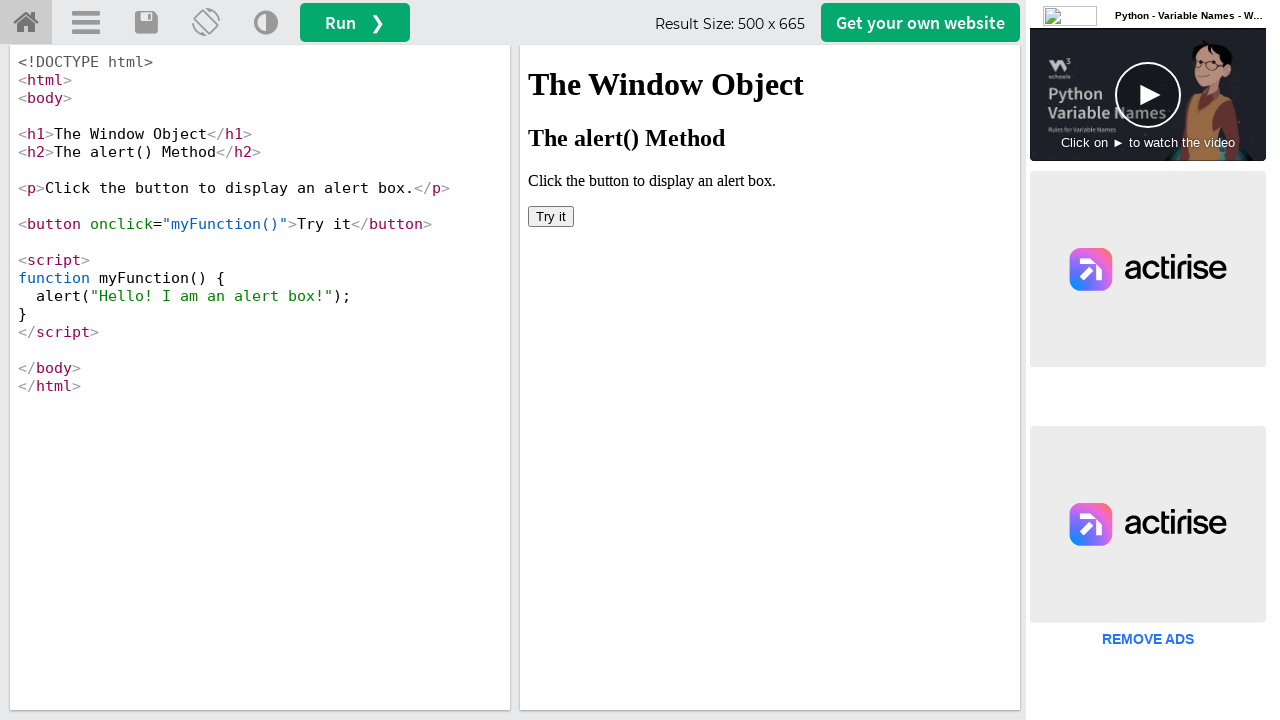

Located iframe with id 'iframeResult'
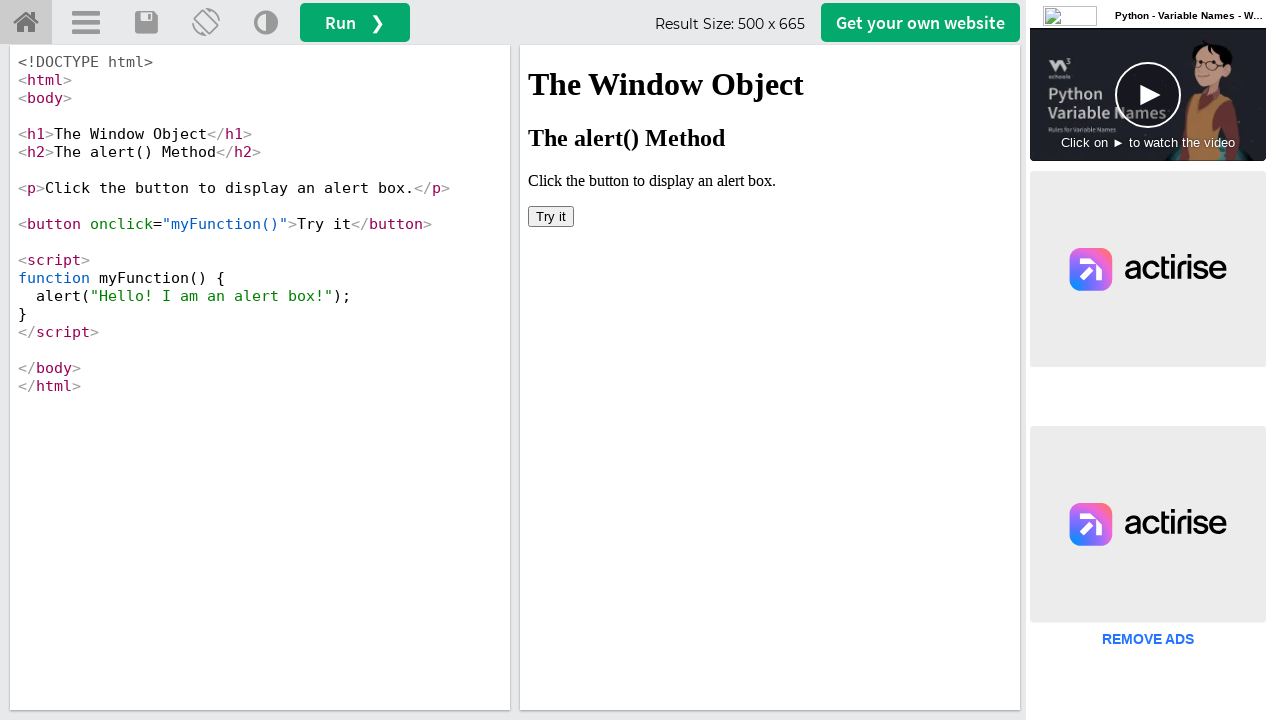

Executed myFunction() in iframe to trigger alert
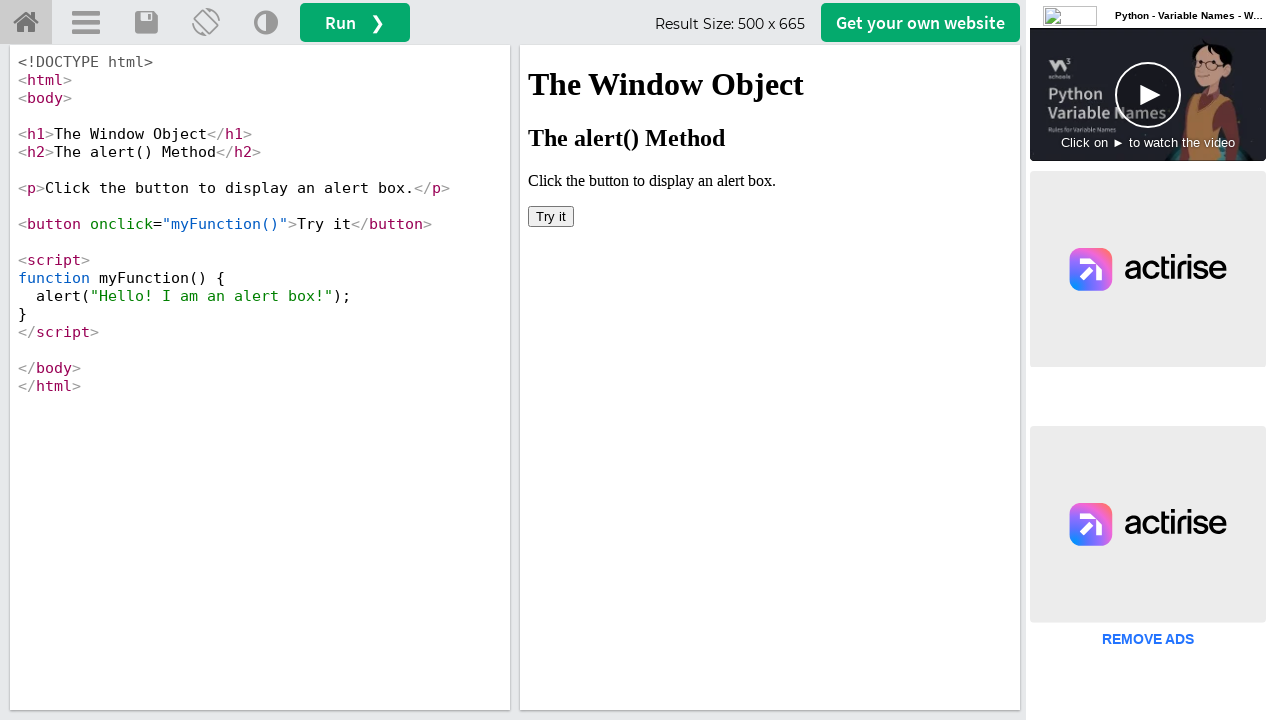

Set up dialog handler to accept alerts
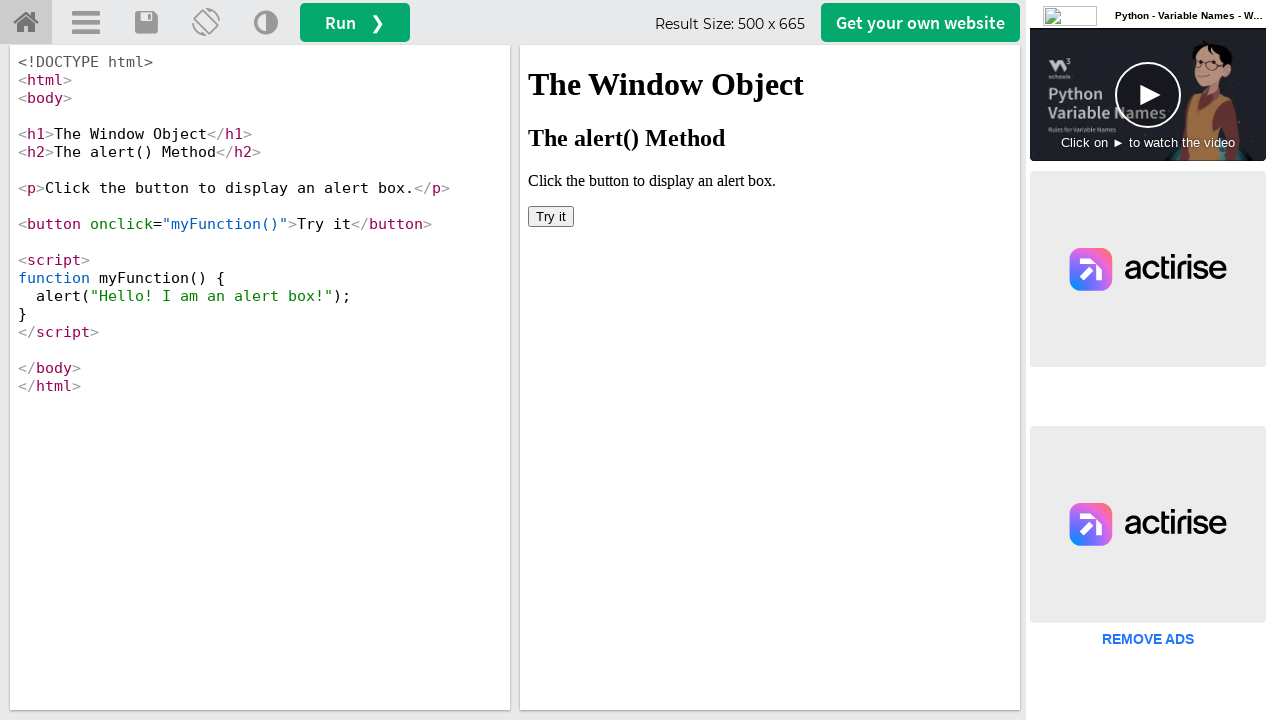

Applied red border styling to alert button
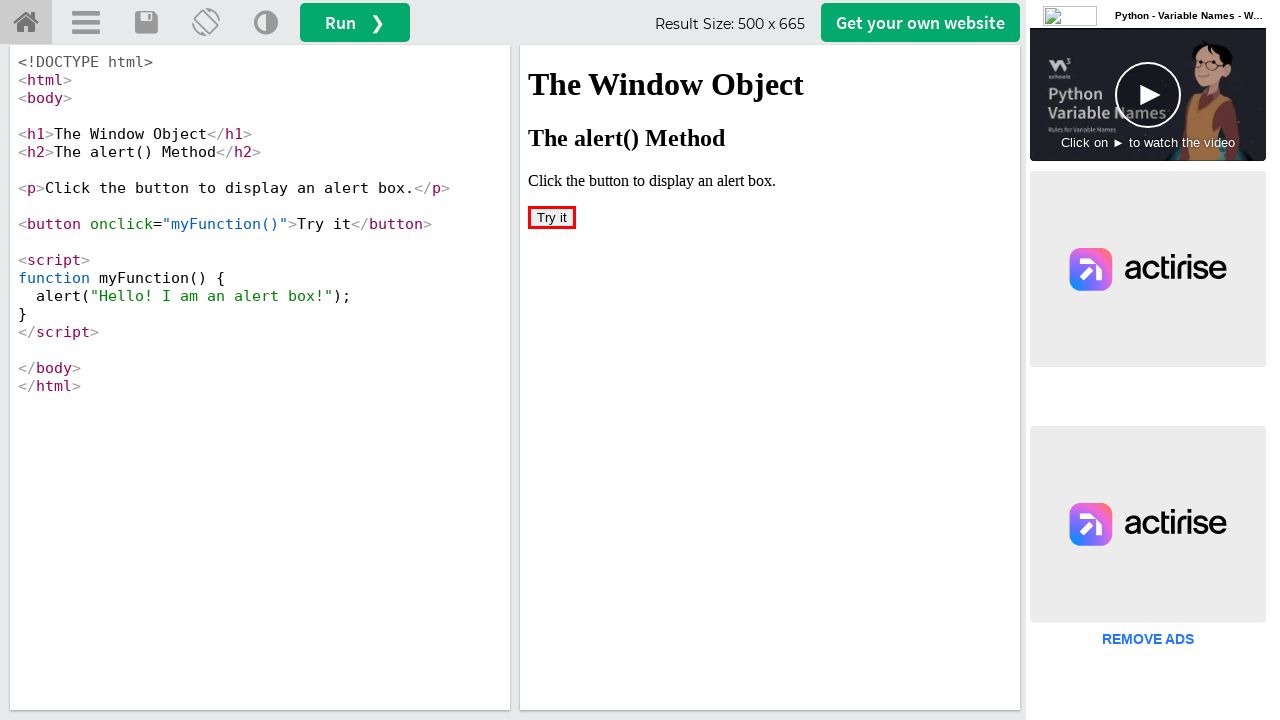

Navigated to W3Schools homepage
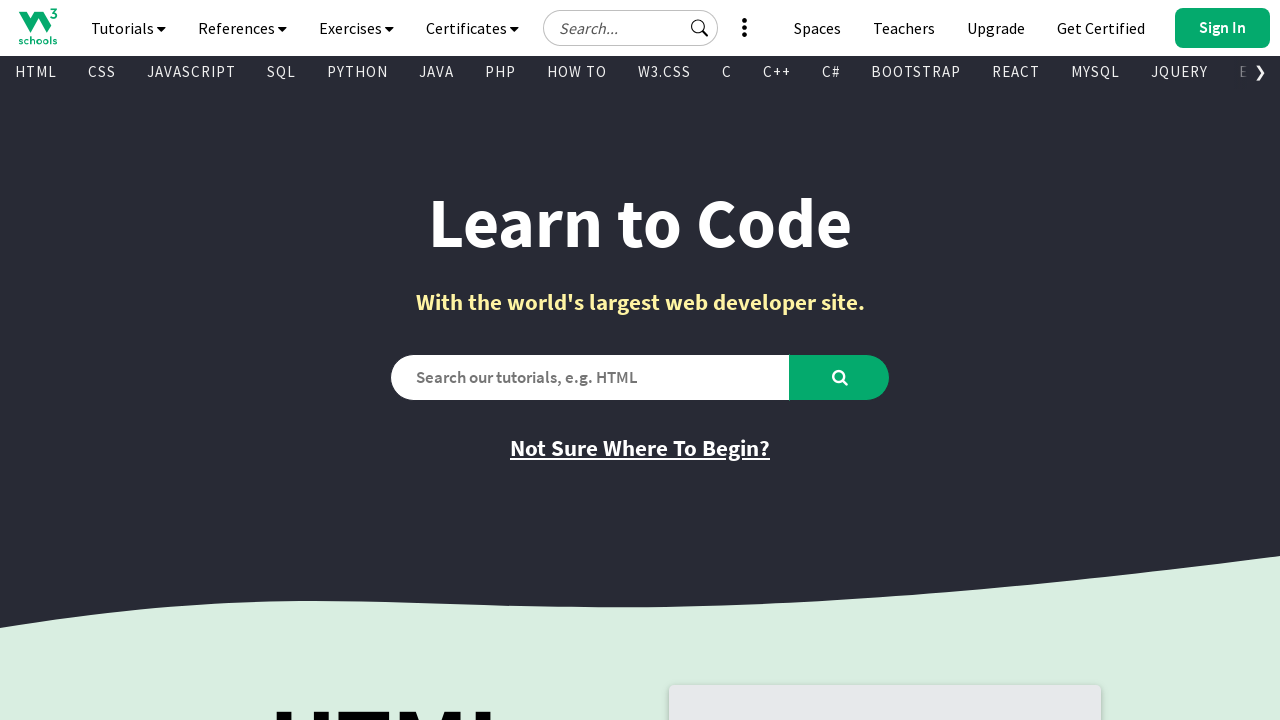

Scrolled to Learn More element on homepage
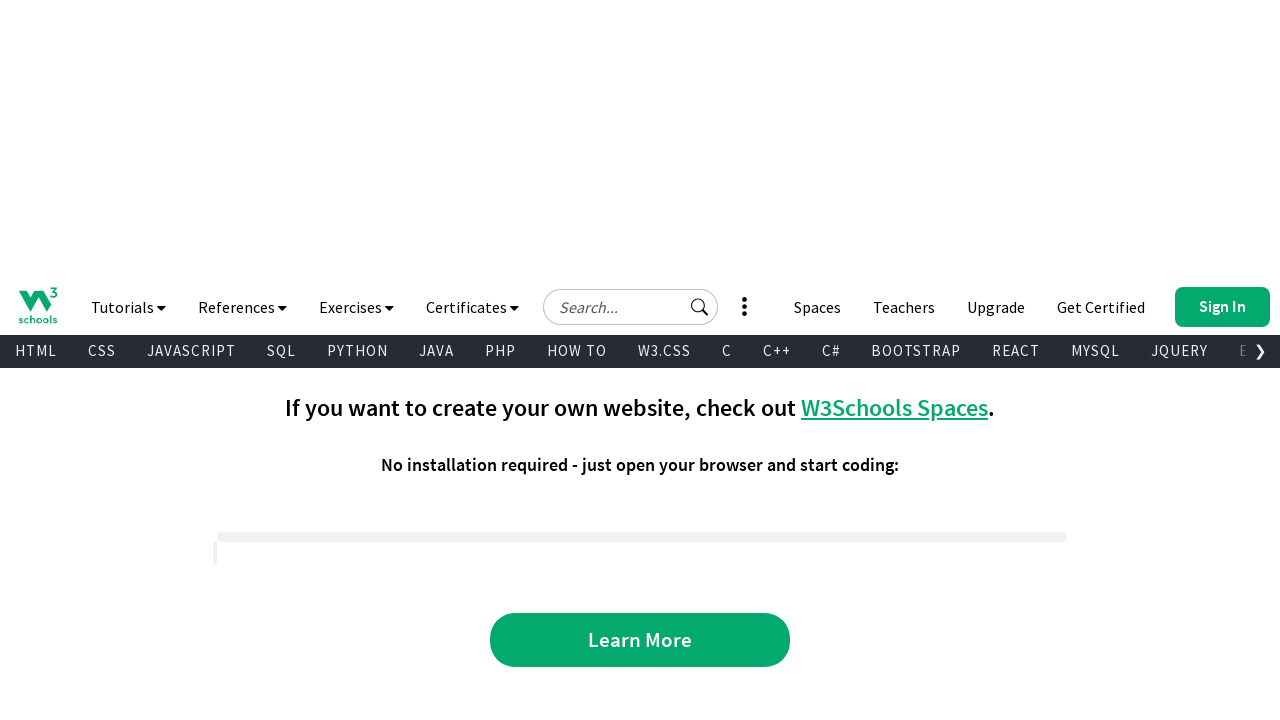

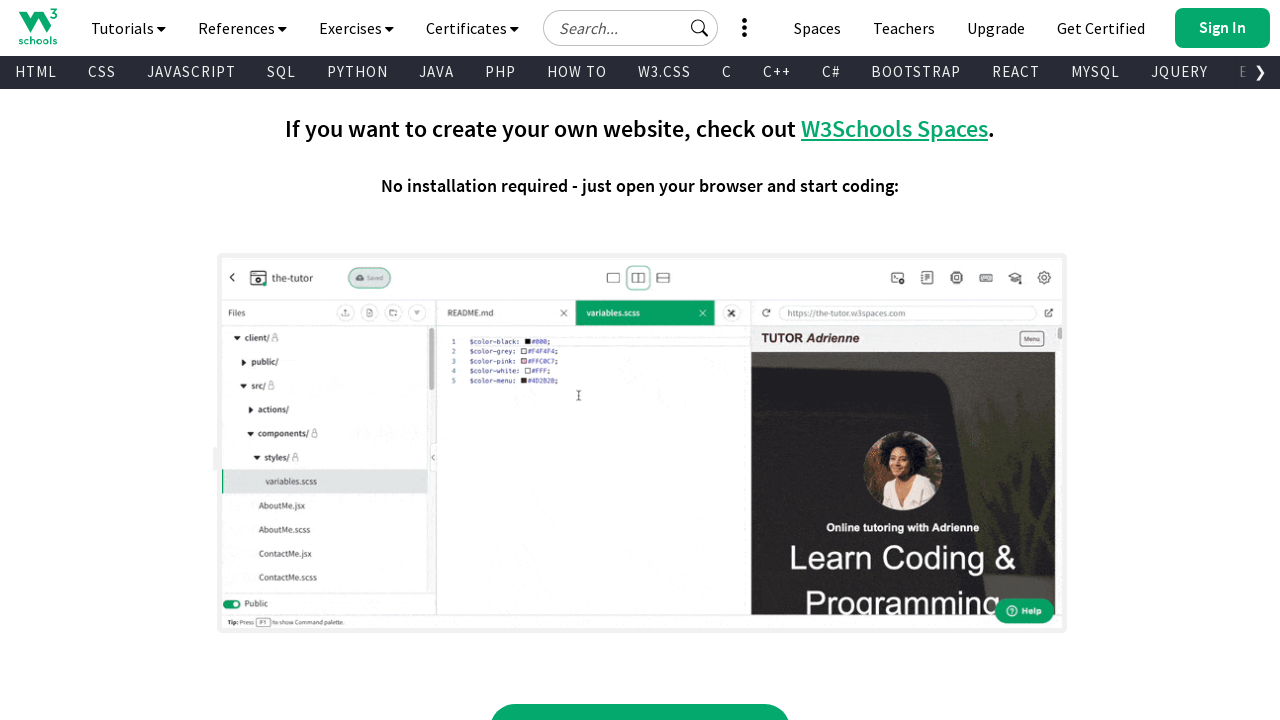